Tests the Add/Remove Elements functionality on the-internet.herokuapp.com by clicking the add element button multiple times to create elements, then clicking delete buttons to remove them.

Starting URL: https://the-internet.herokuapp.com/add_remove_elements/

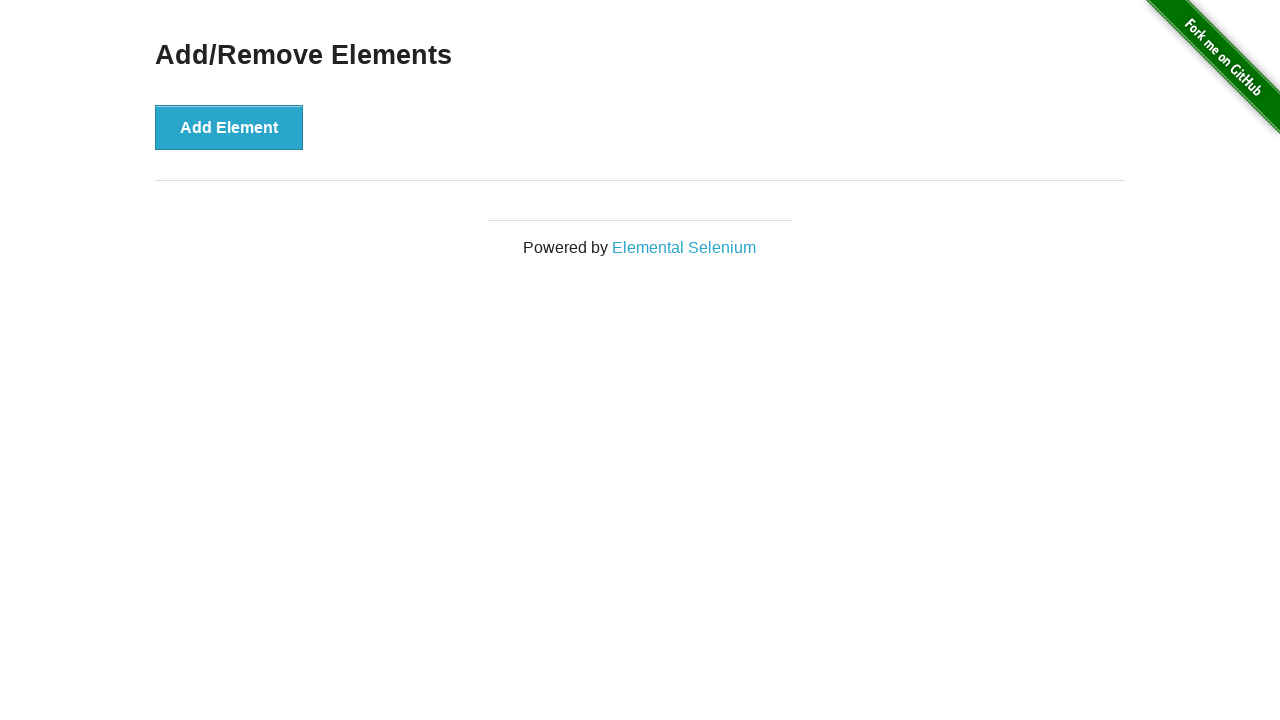

Clicked 'Add Element' button to add first element at (229, 127) on .example button
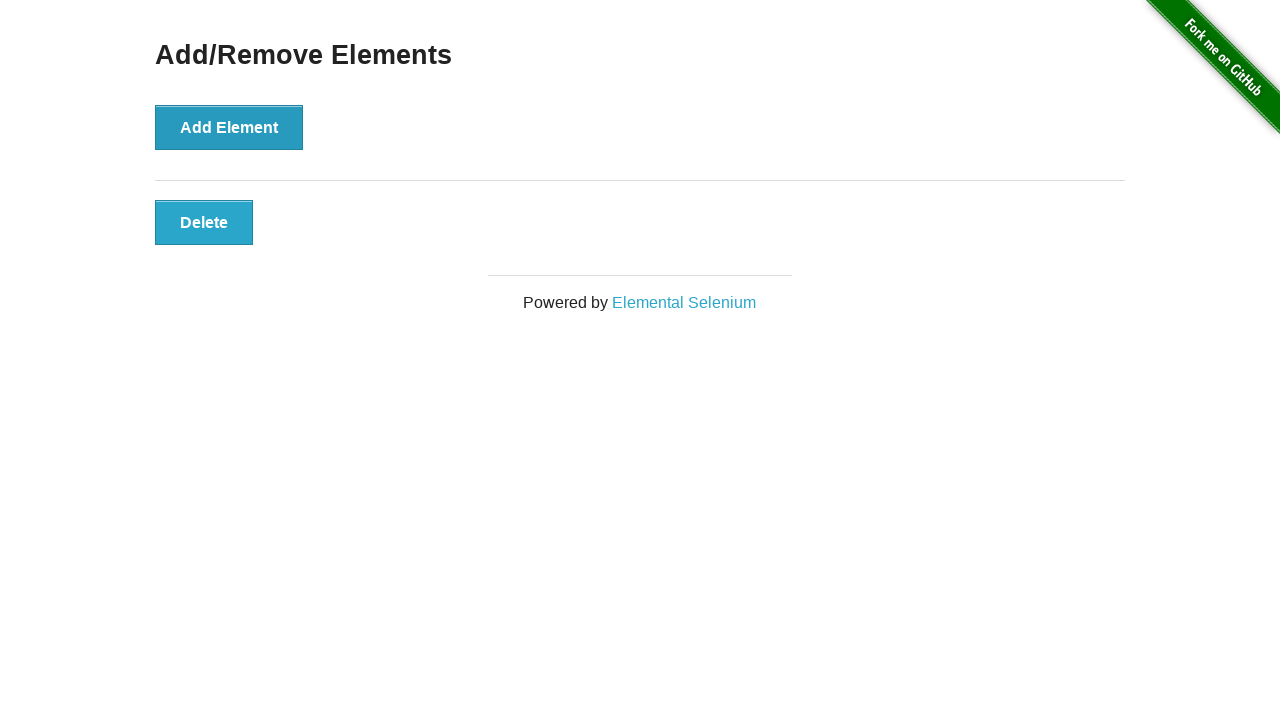

First delete button appeared
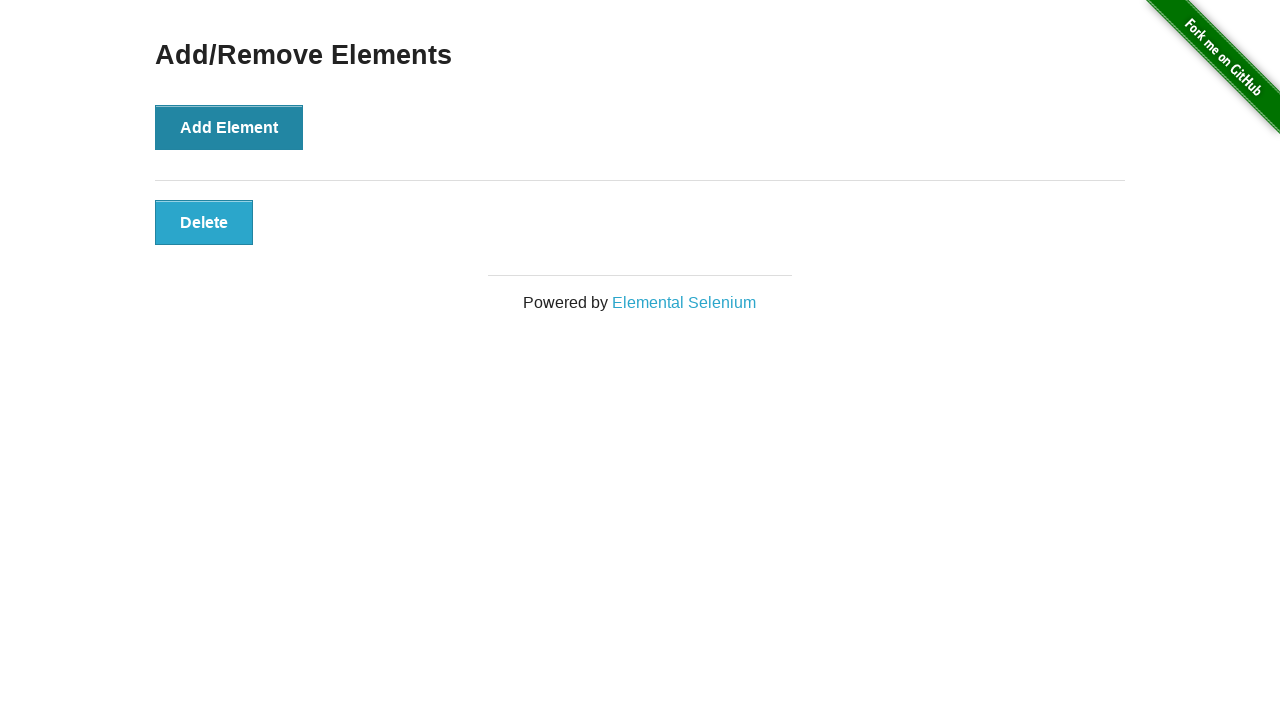

Clicked 'Add Element' button to add second element at (229, 127) on .example button
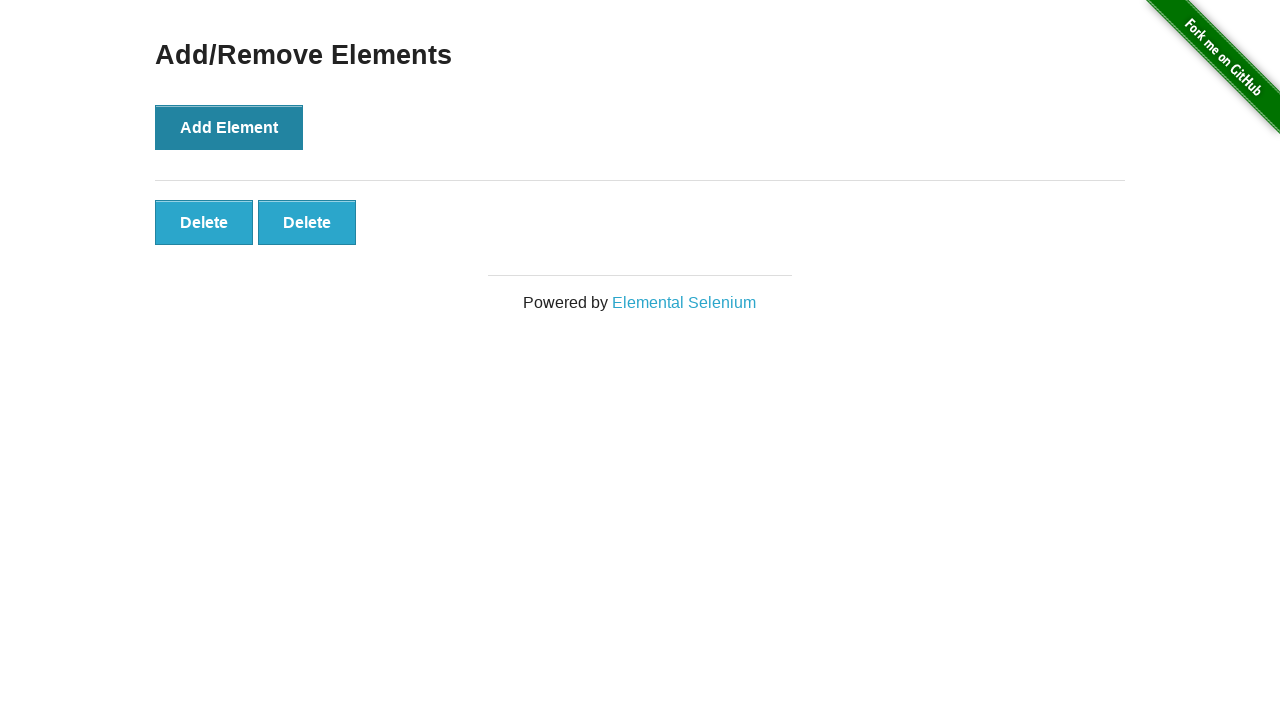

Clicked 'Add Element' button to add third element at (229, 127) on .example button
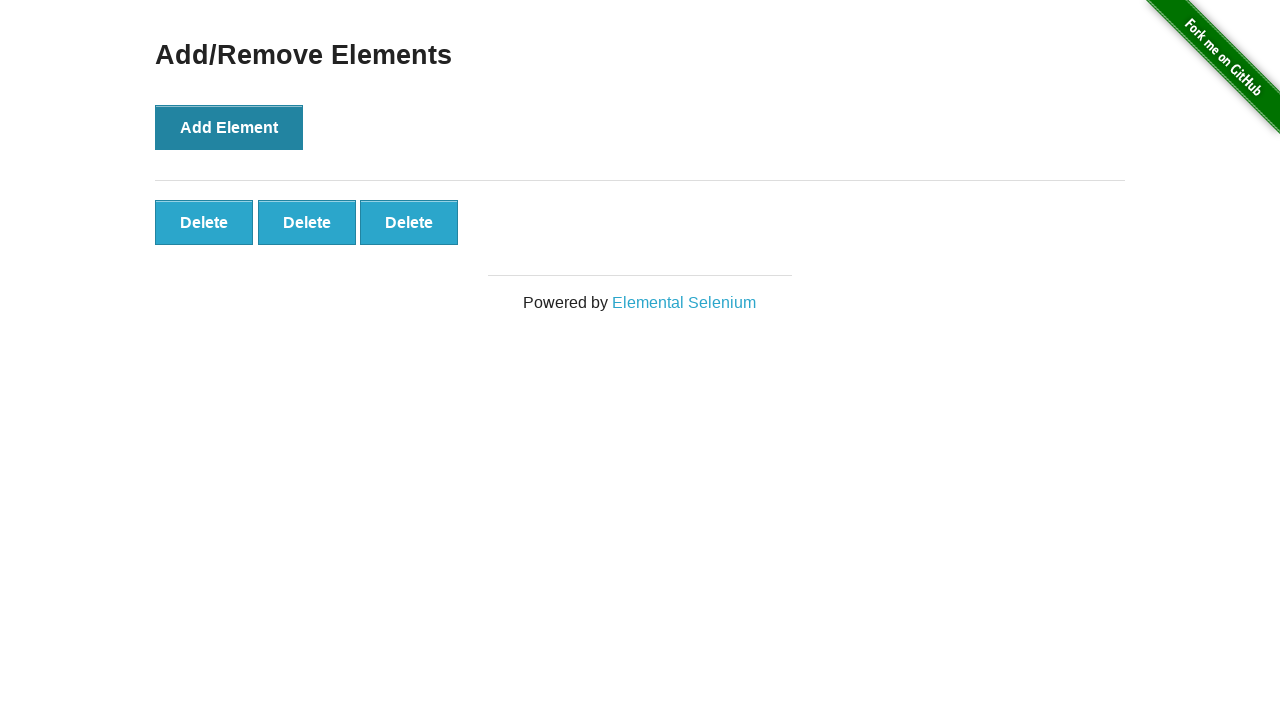

Verified three delete buttons are present
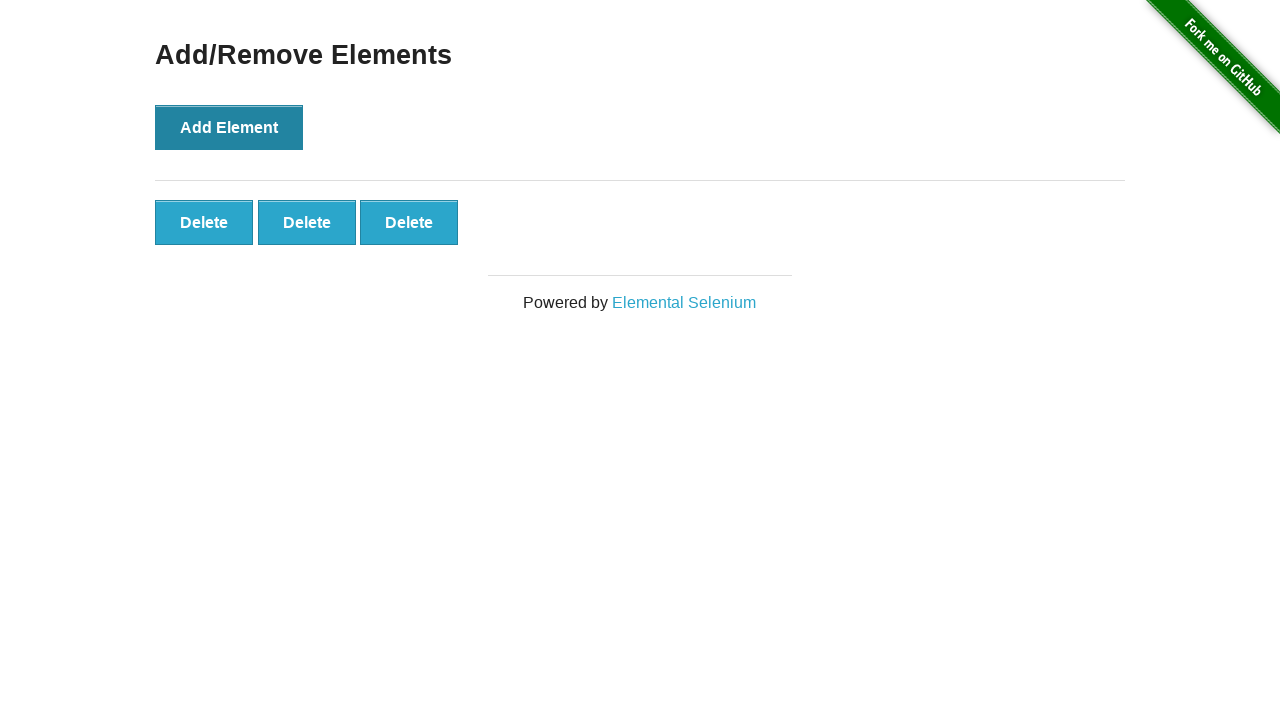

Deleted the first (leftmost) element by clicking its delete button at (204, 222) on .added-manually >> nth=0
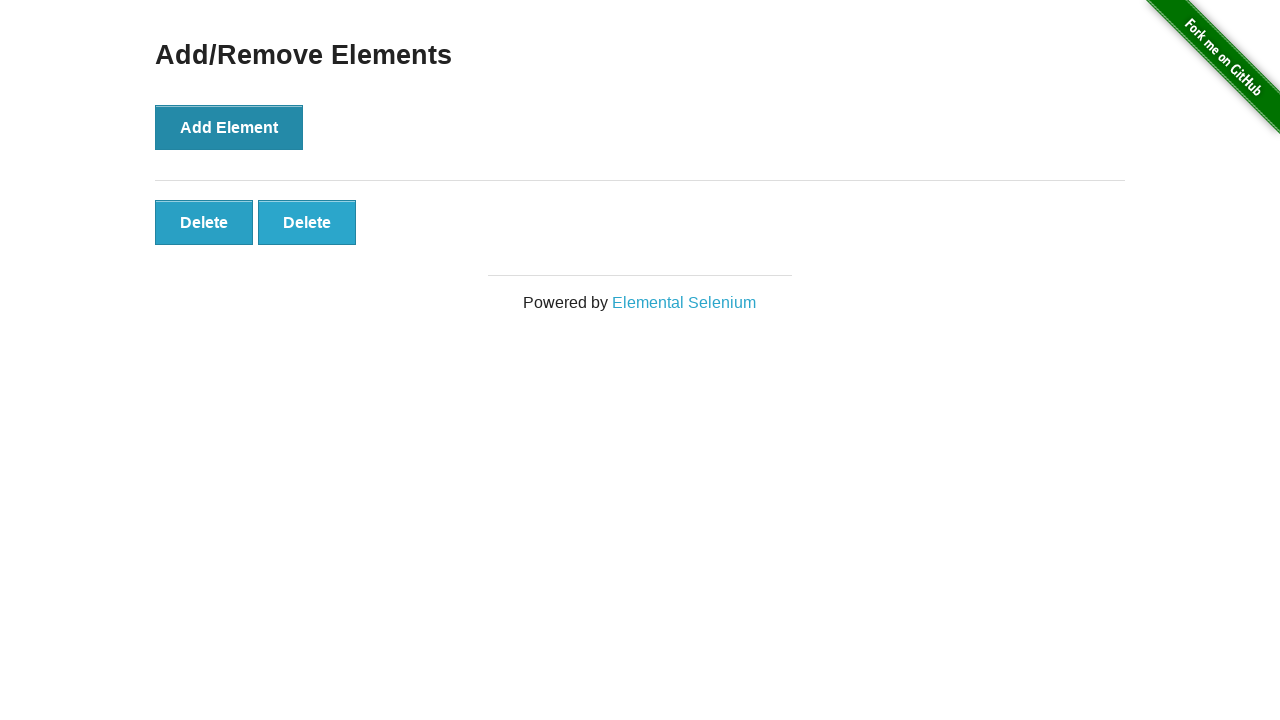

Deleted another element by clicking its delete button at (204, 222) on .added-manually >> nth=0
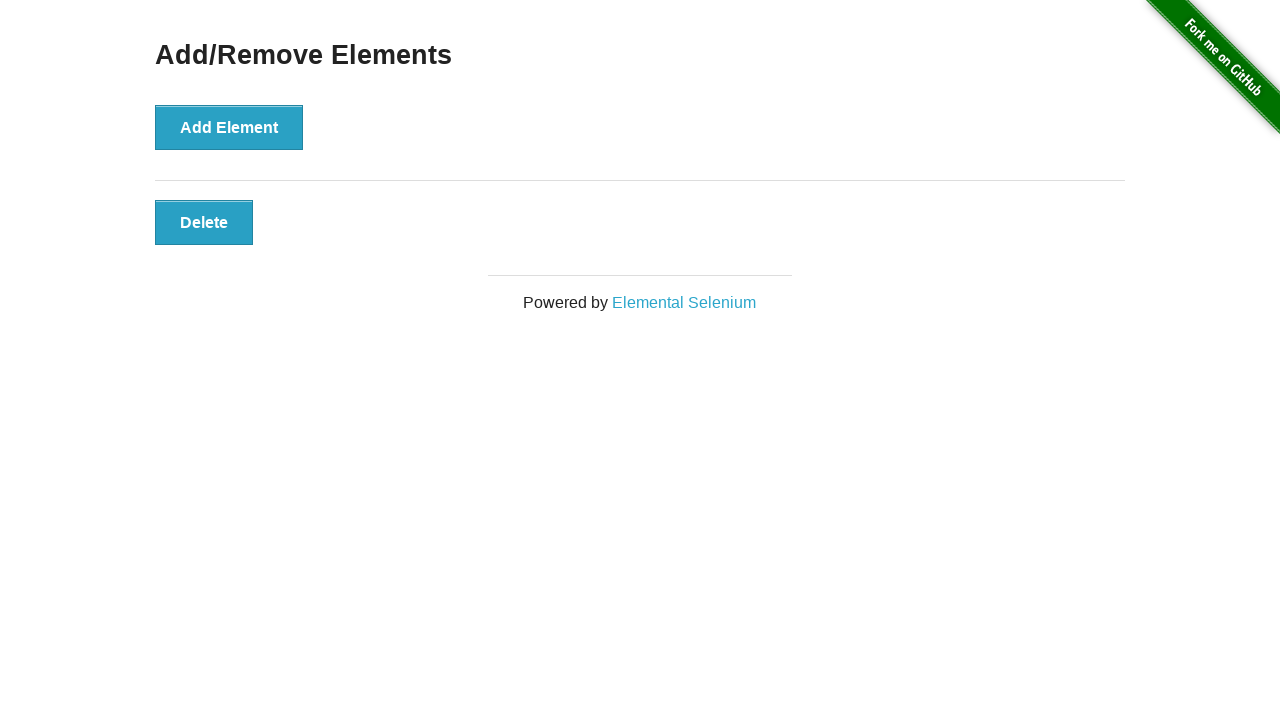

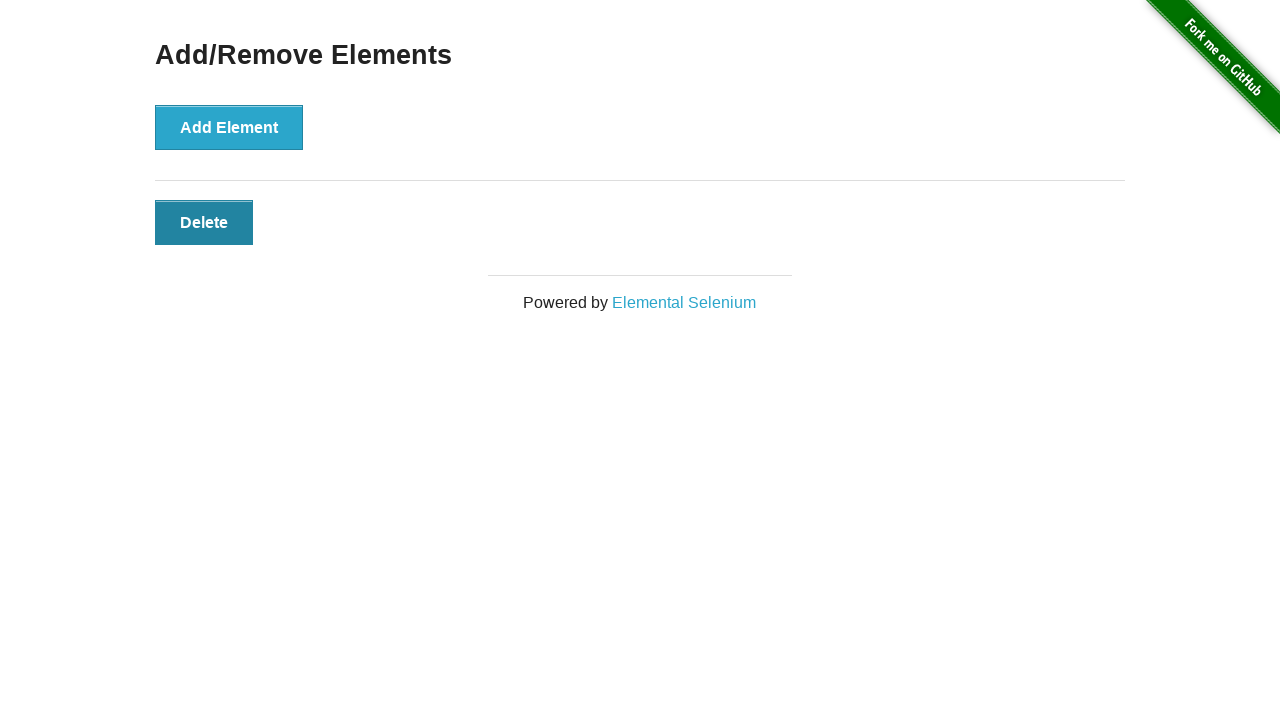